Tests drag and drop functionality by dragging box A to box B position

Starting URL: http://the-internet.herokuapp.com/drag_and_drop

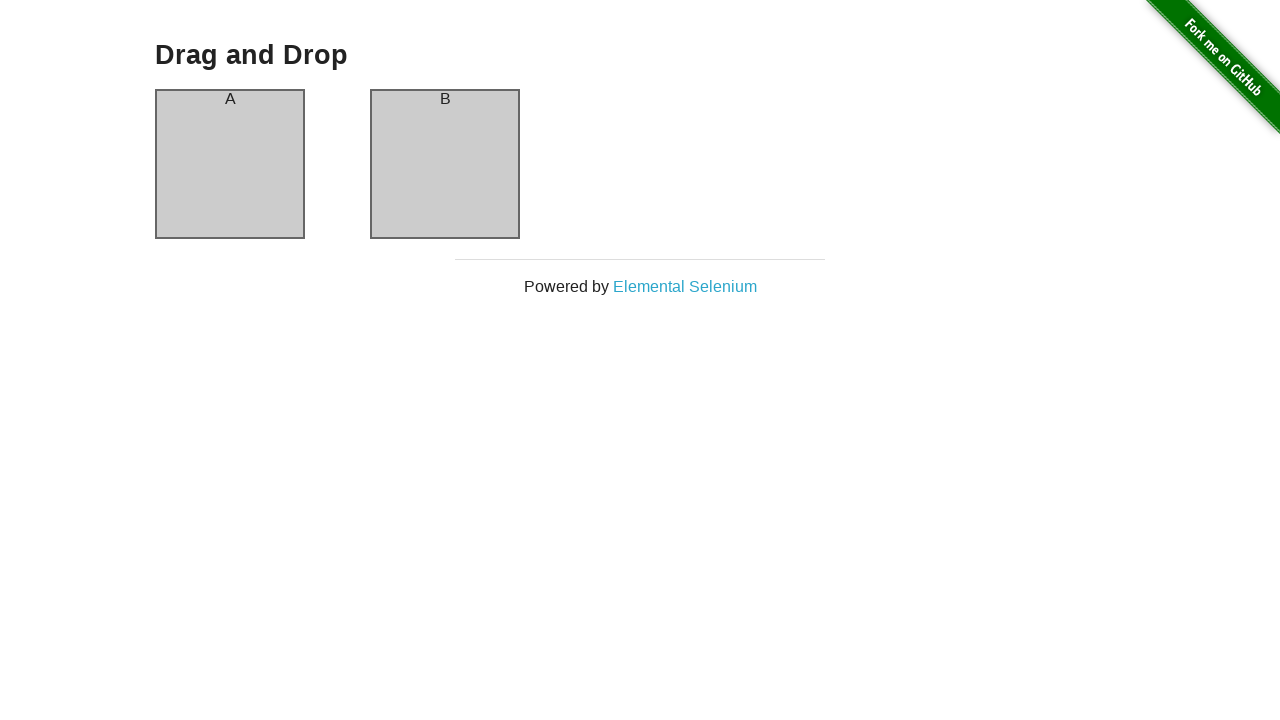

Dragged box A to box B position at (445, 164)
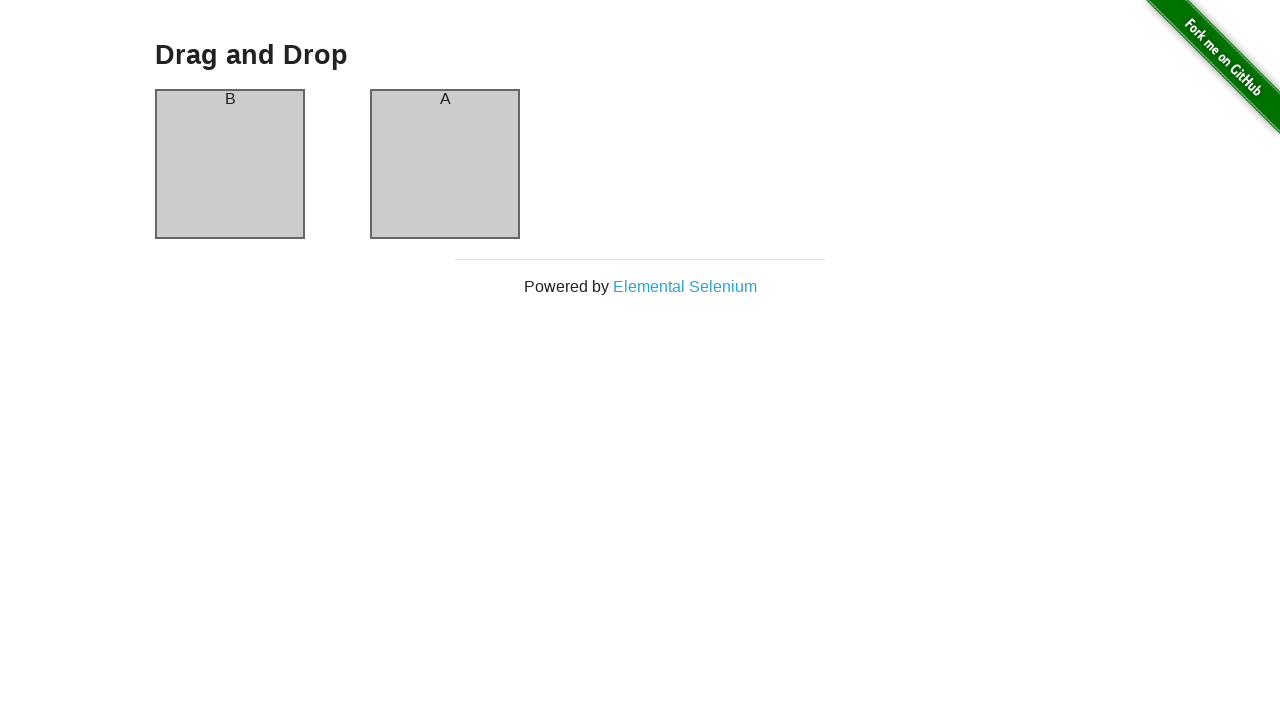

Waited for drag and drop action to complete
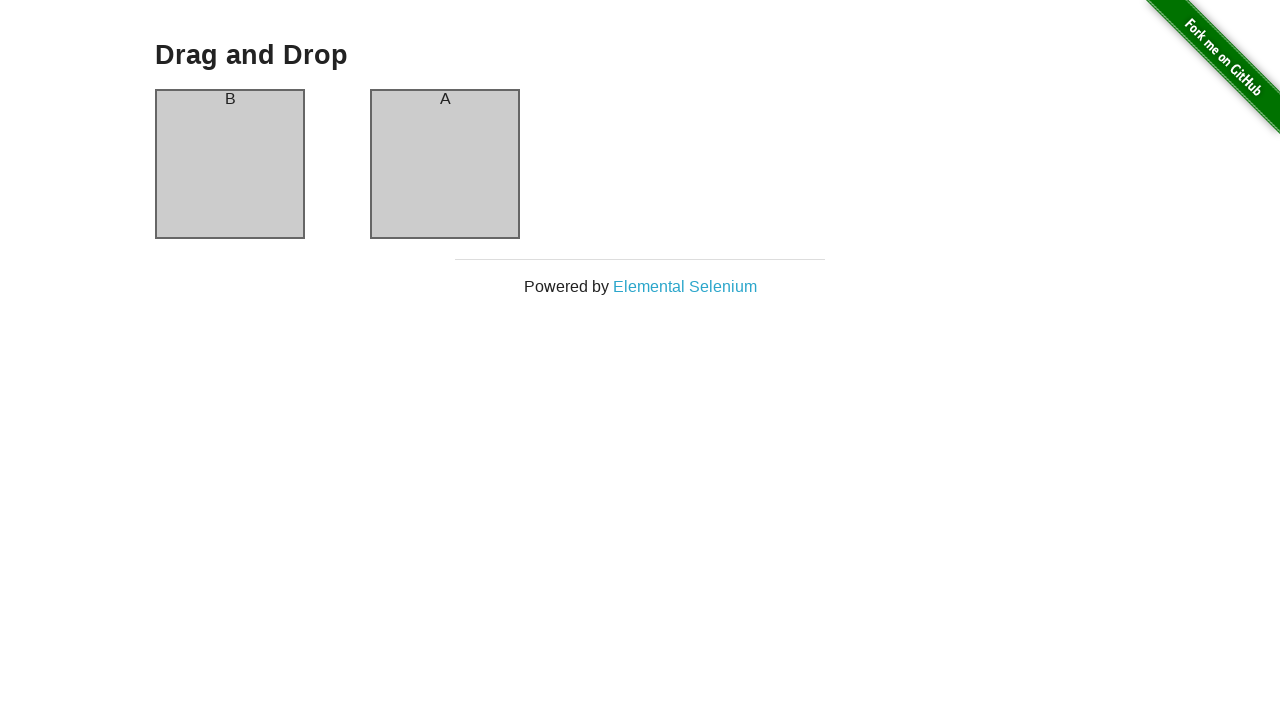

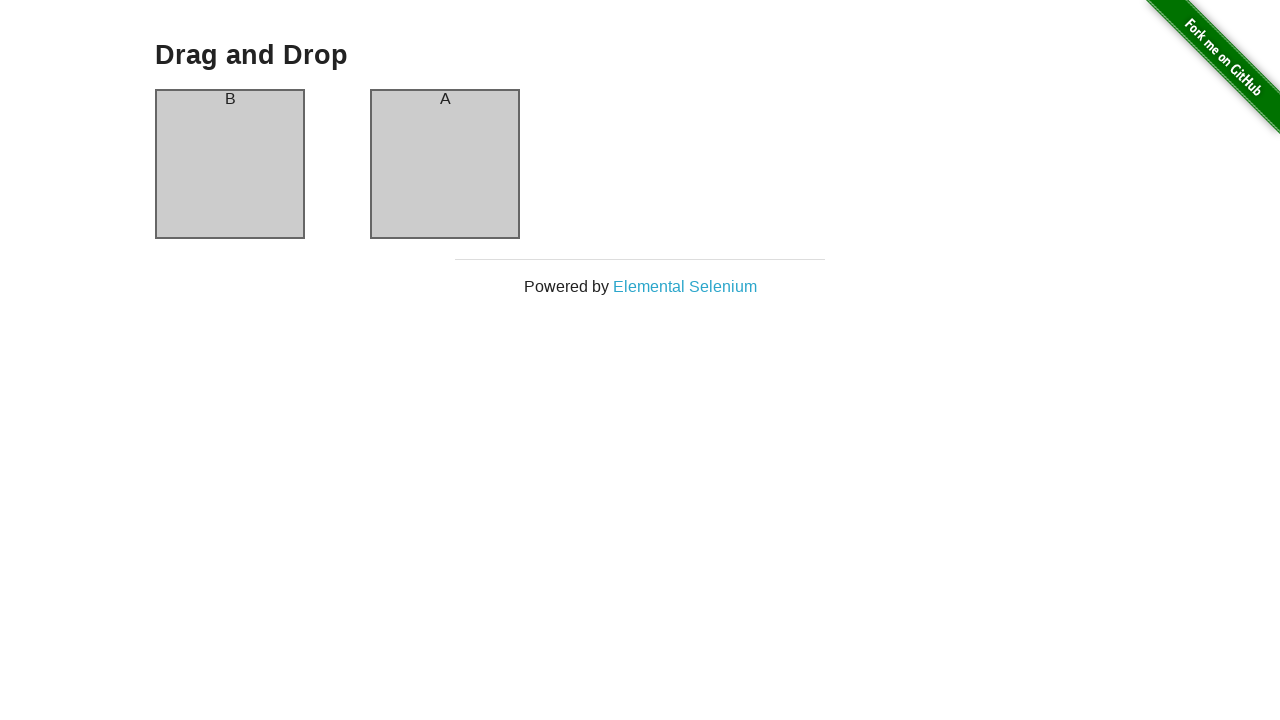